Tests dynamic table data extraction by navigating to the Dynamic Table page, finding the CPU column index, extracting Chrome's CPU value from the table, and verifying it matches the expected value displayed on the page.

Starting URL: http://uitestingplayground.com/

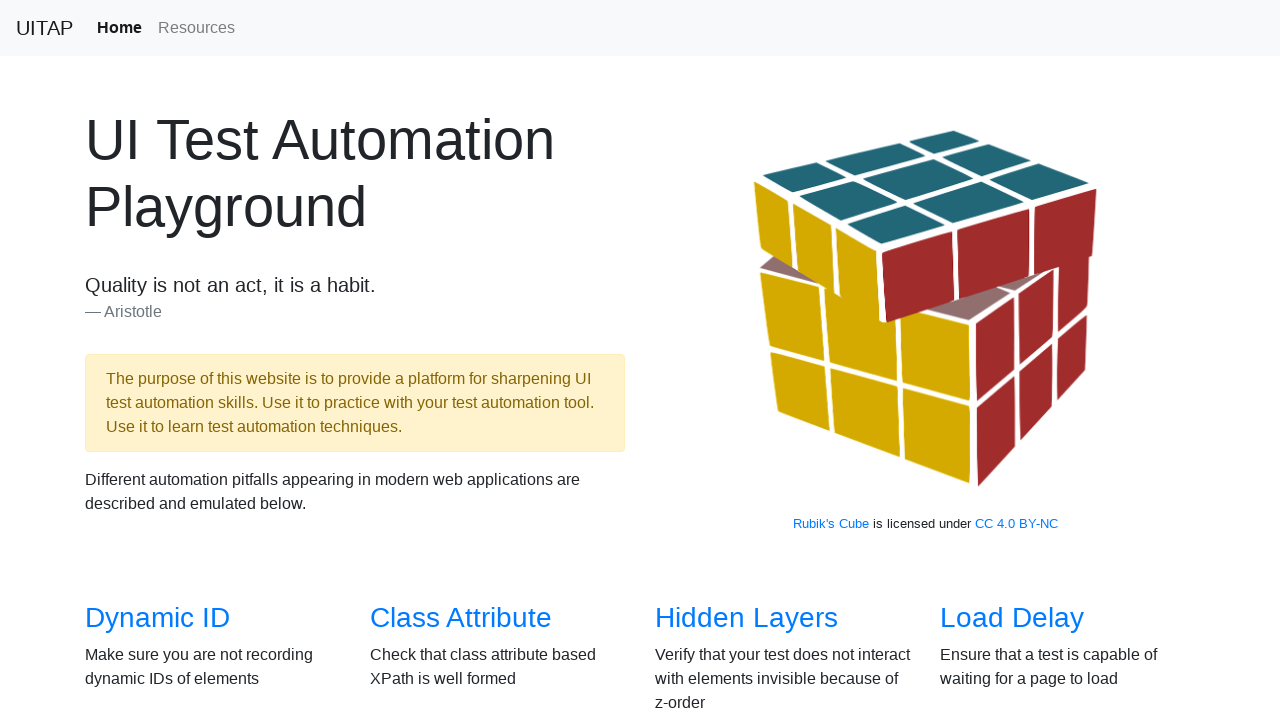

Clicked on Dynamic Table link at (462, 361) on xpath=//a[text()='Dynamic Table']
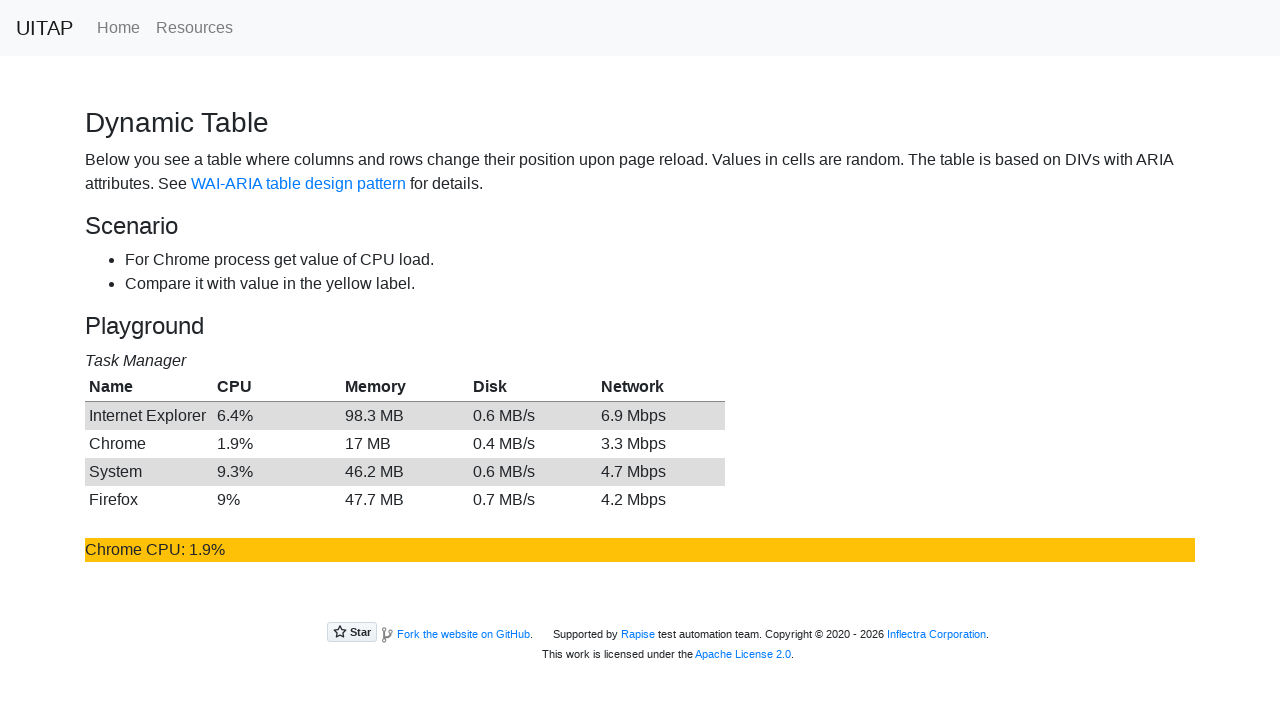

Dynamic Table page loaded and column headers are visible
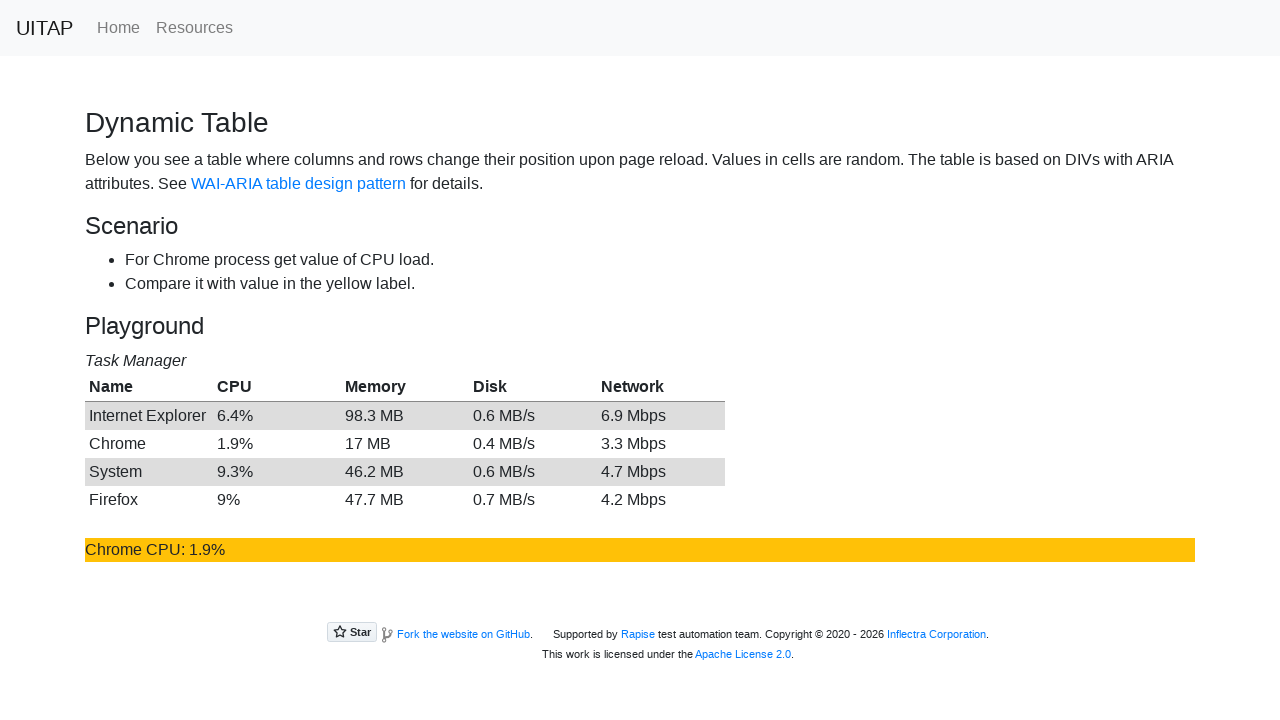

Retrieved all column headers from the table
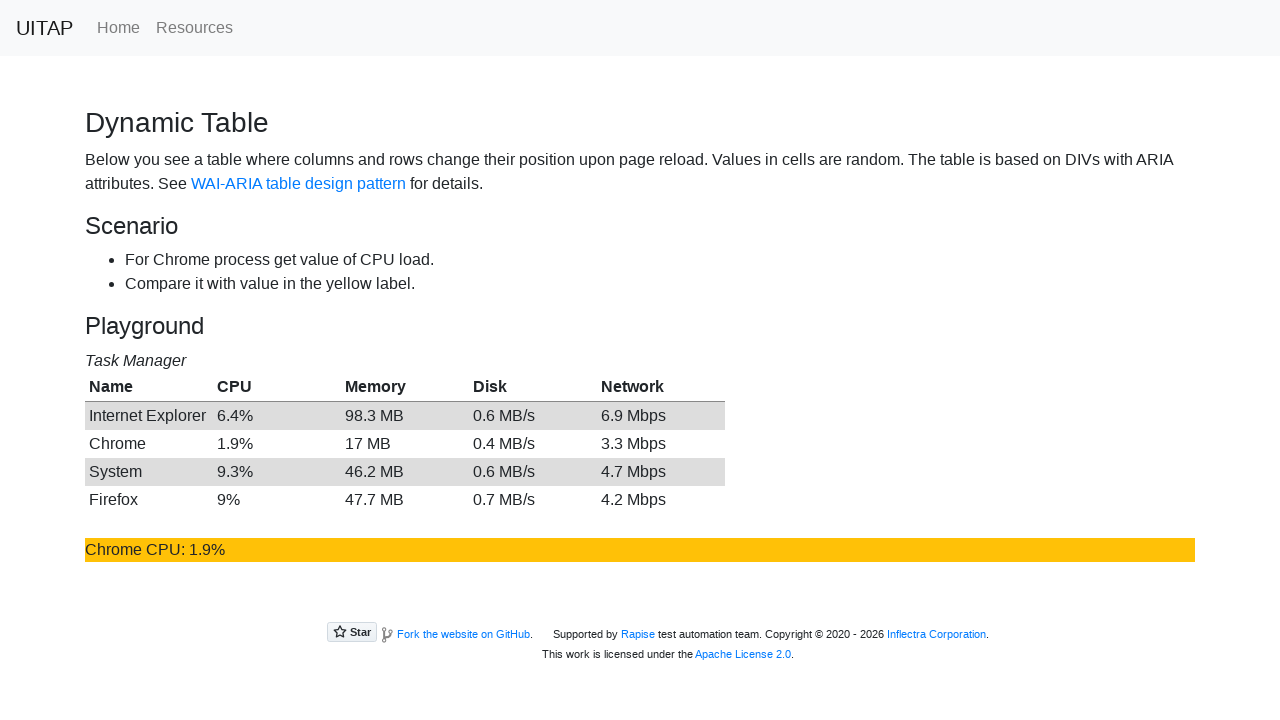

Found CPU column at index 1
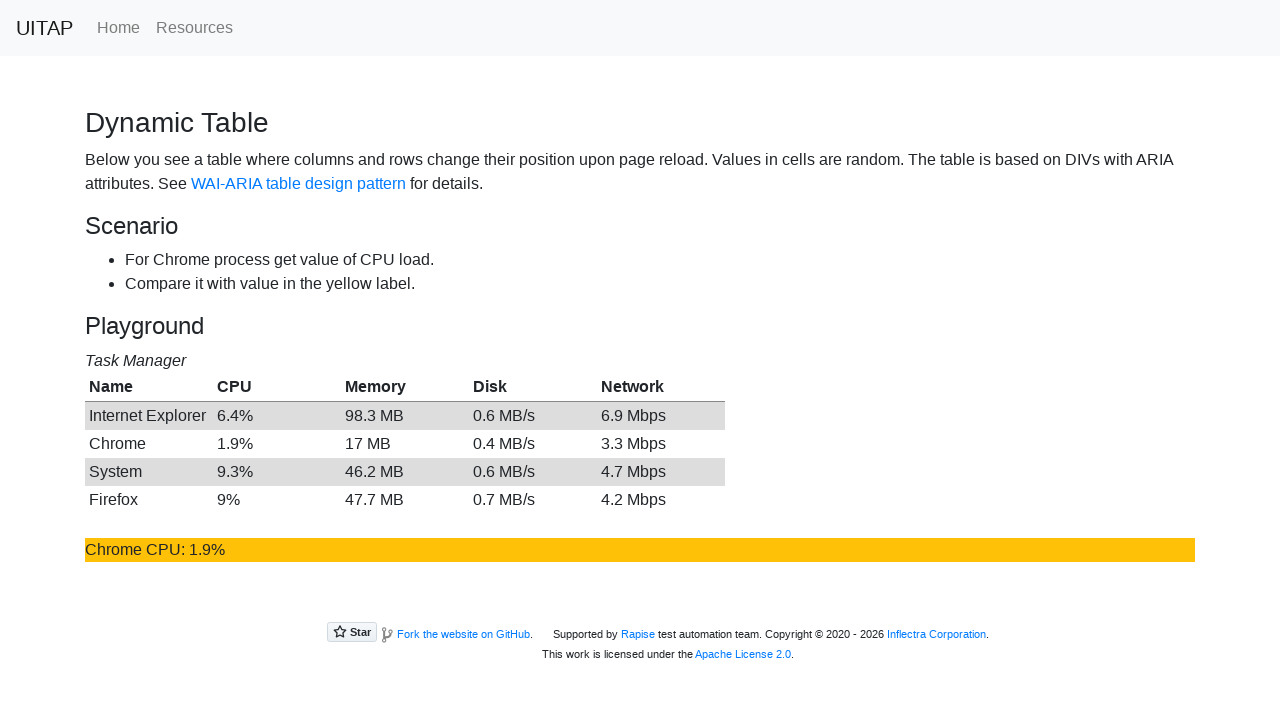

Located Chrome's CPU value element in the table
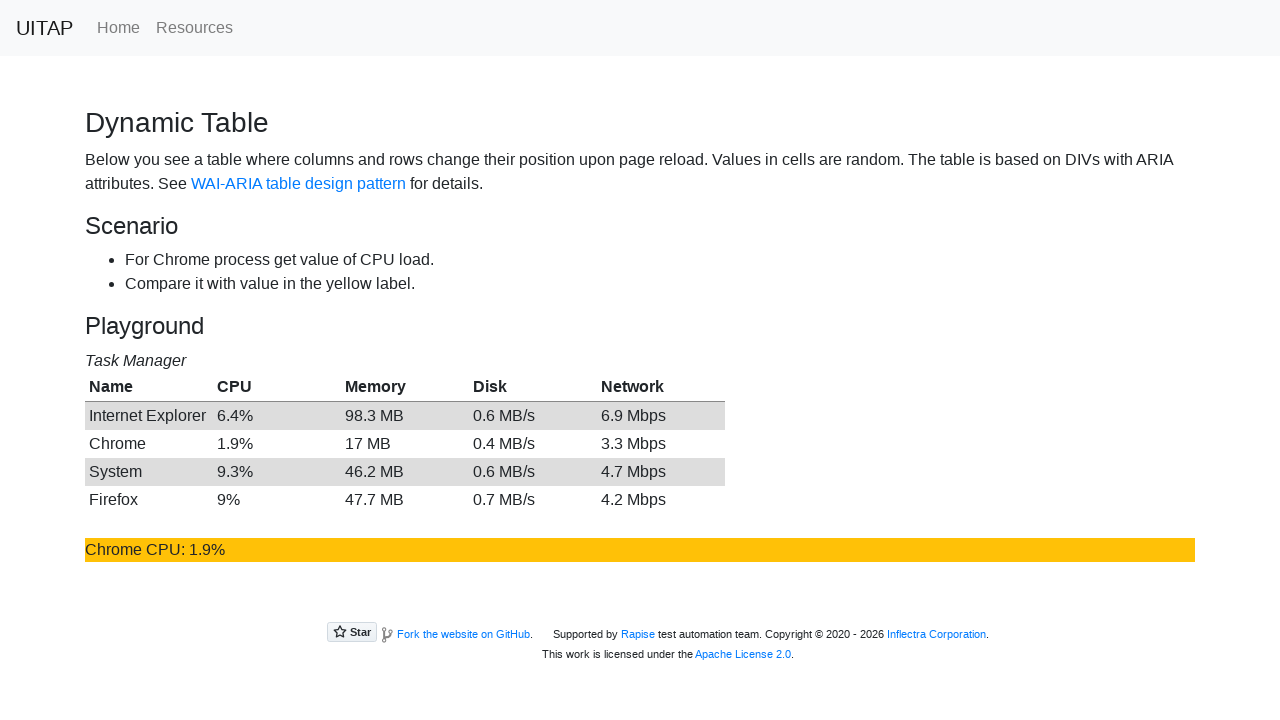

Extracted Chrome's CPU data: Chrome CPU: 1.9%
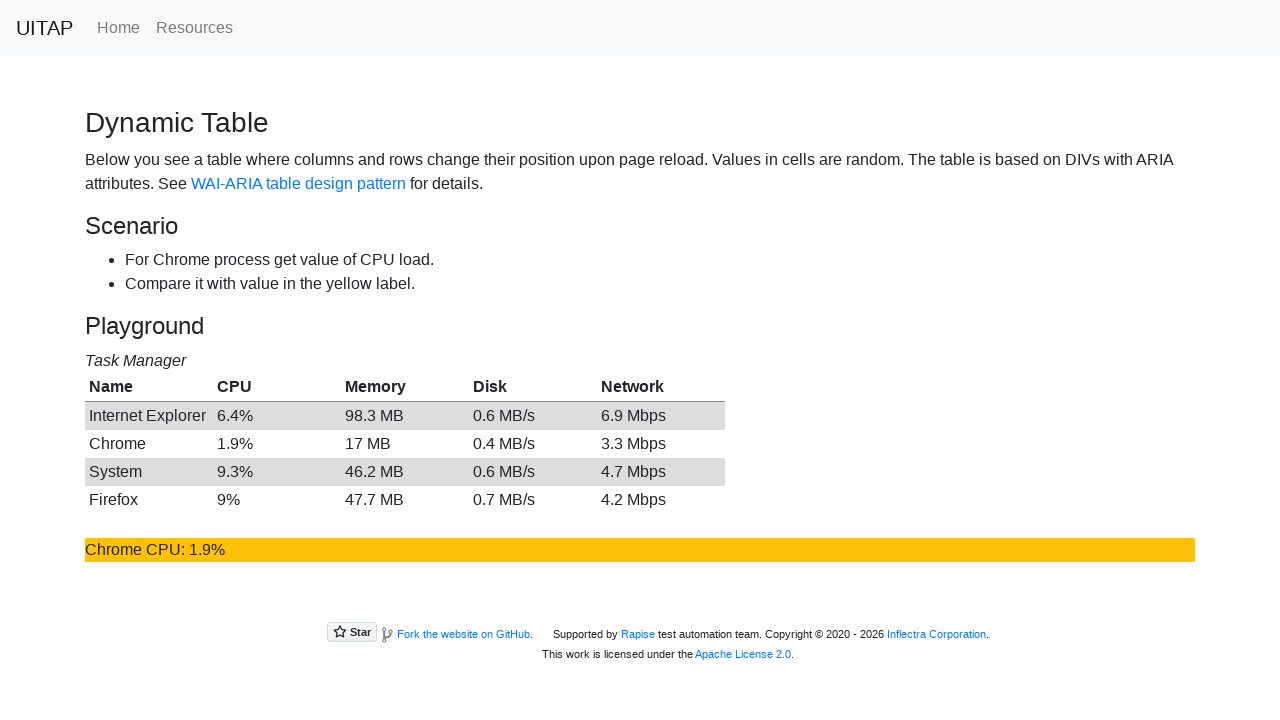

Retrieved expected data from page: Chrome CPU: 1.9%
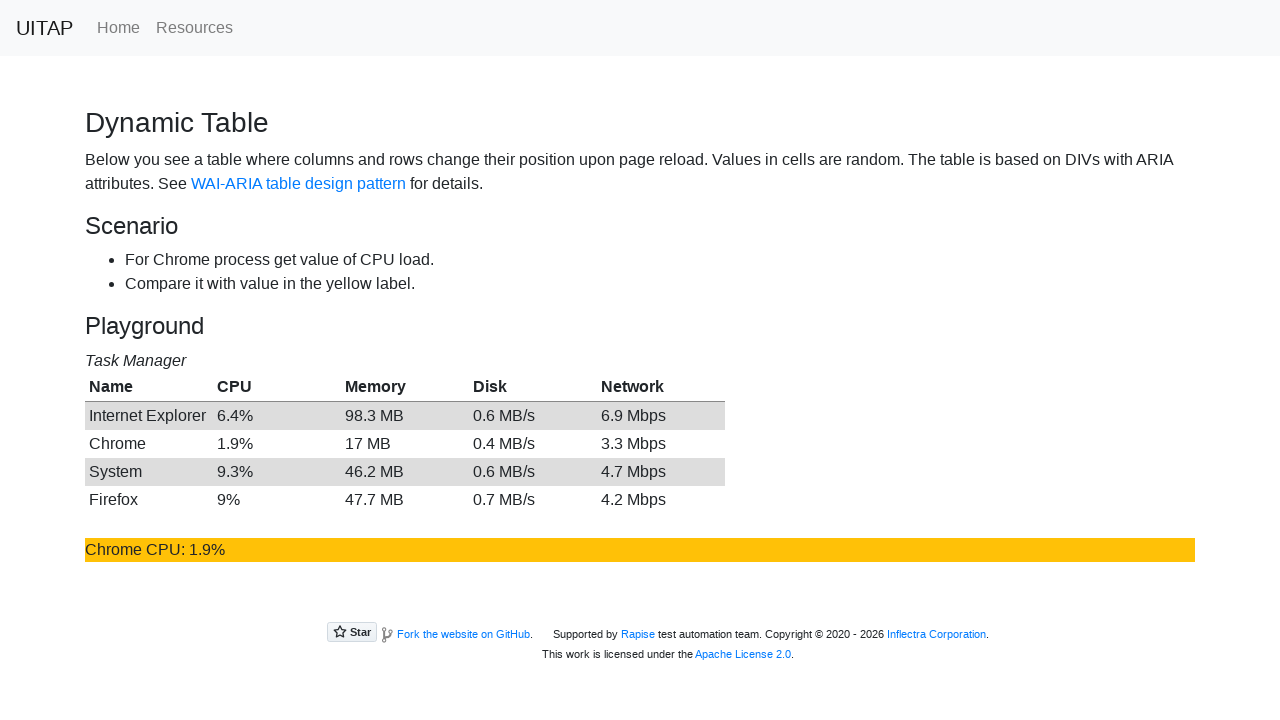

Verified extracted Chrome CPU data matches expected value
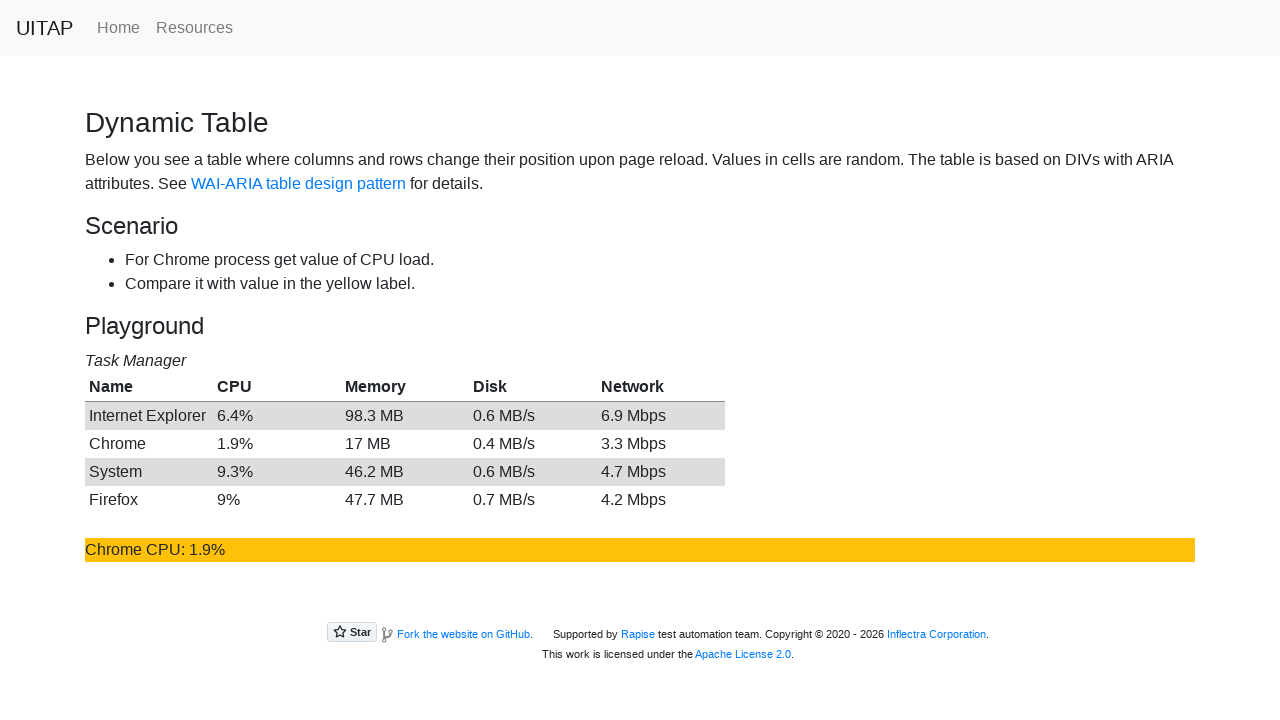

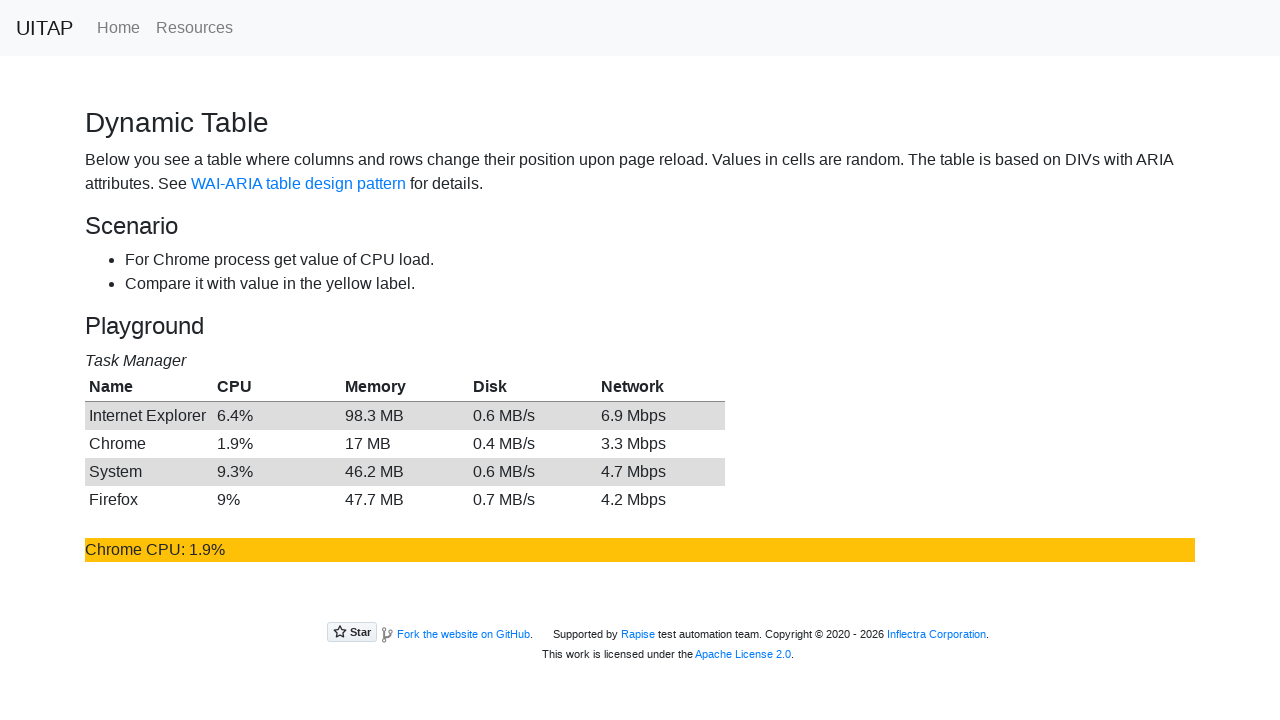